Tests various form element accessors and fills a textbox

Starting URL: http://sahi.co.in/demo/formTest.htm

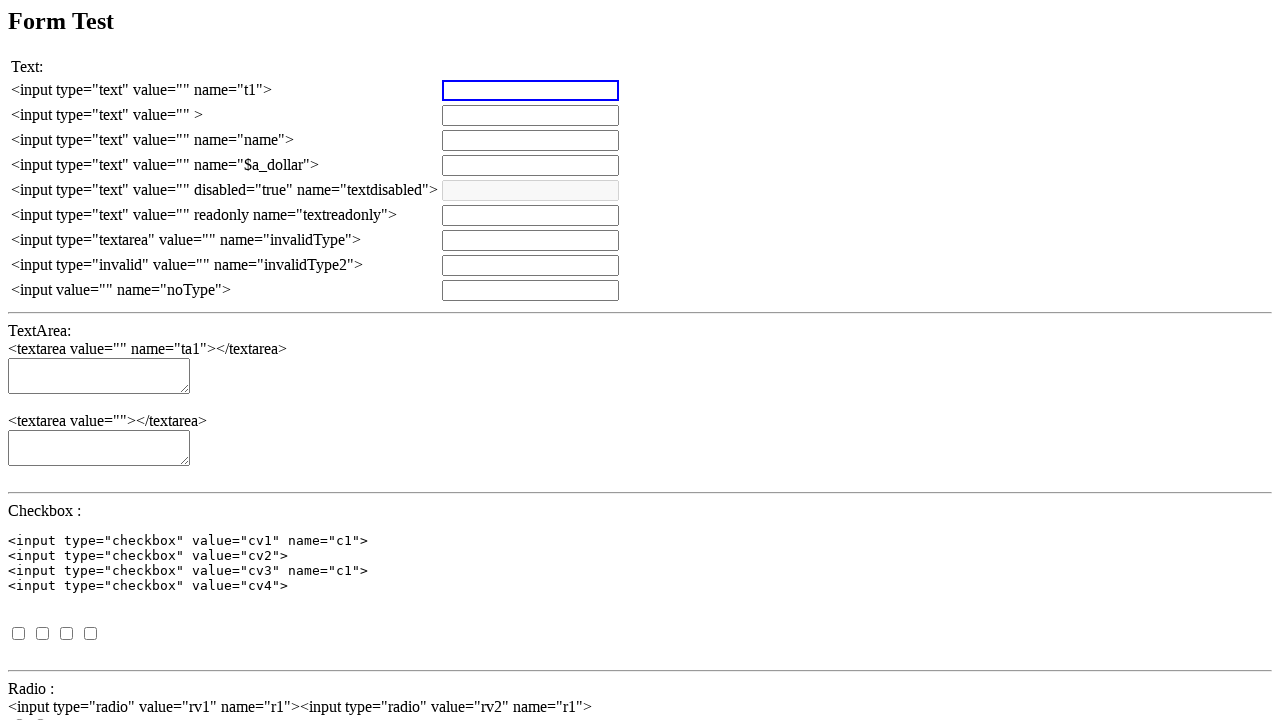

Set up alert dialog auto-accept handler
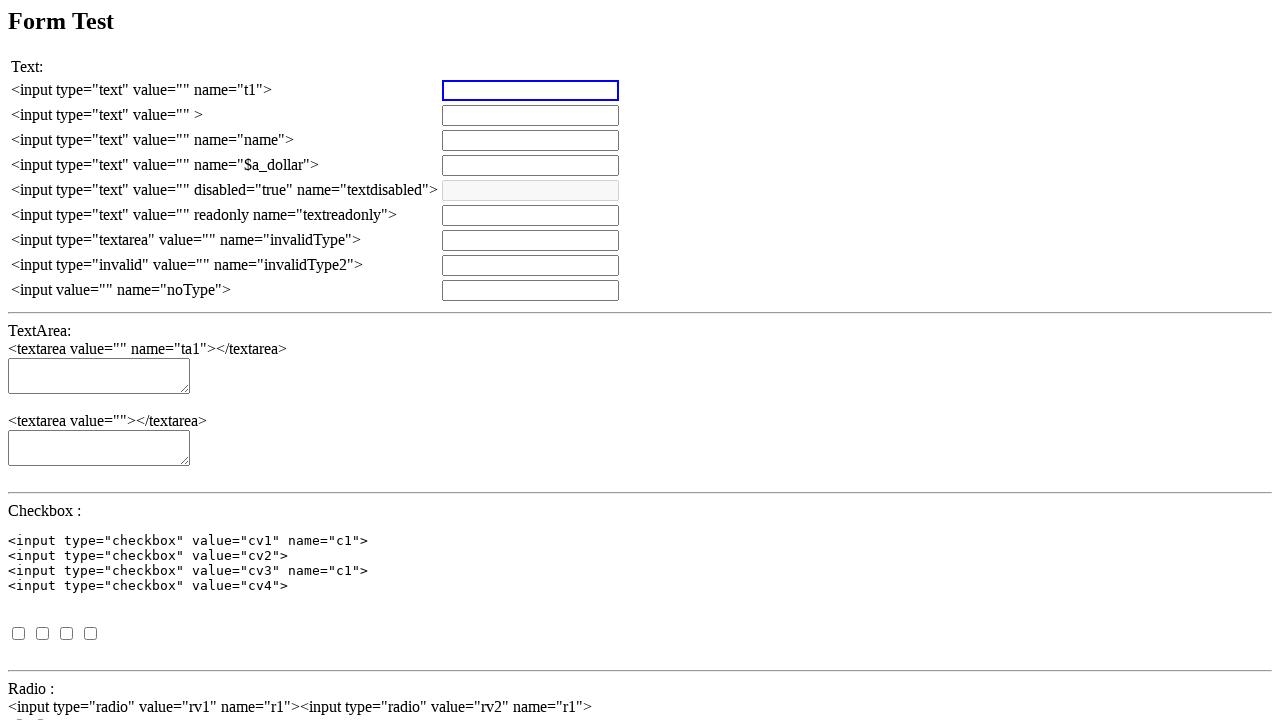

Filled dollar-named textbox with 'adas' on input[name='$a_dollar']
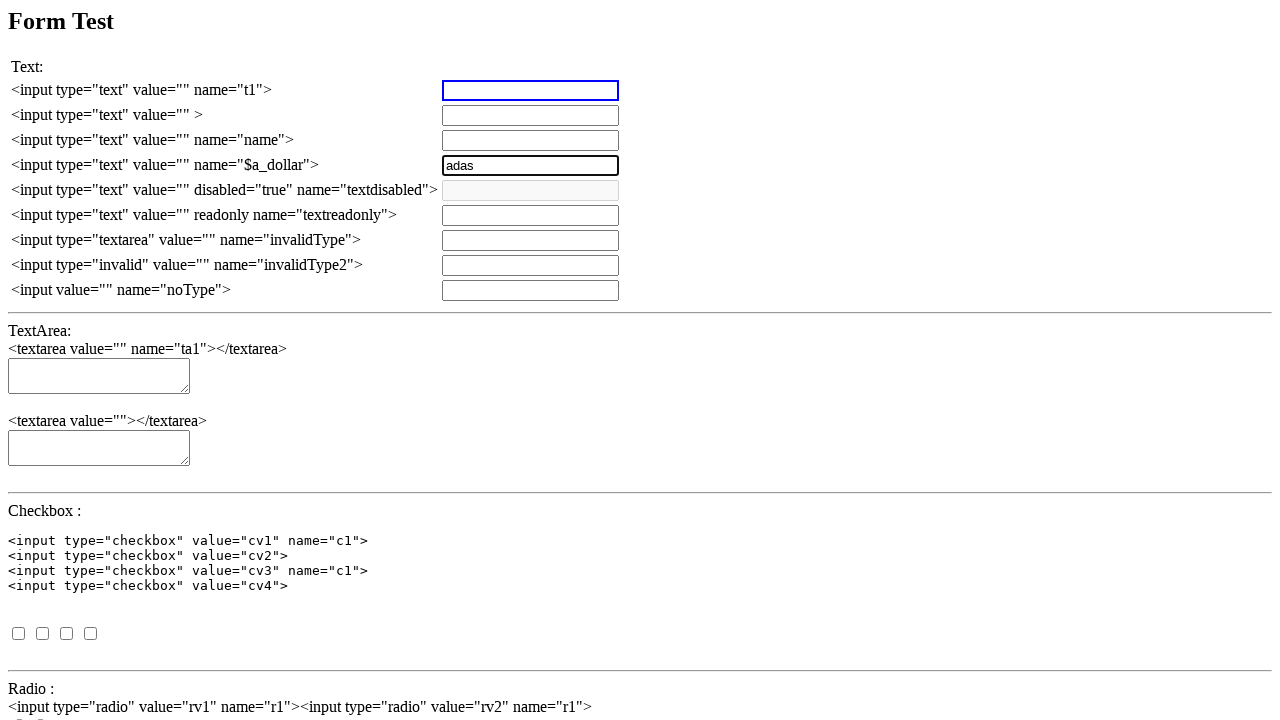

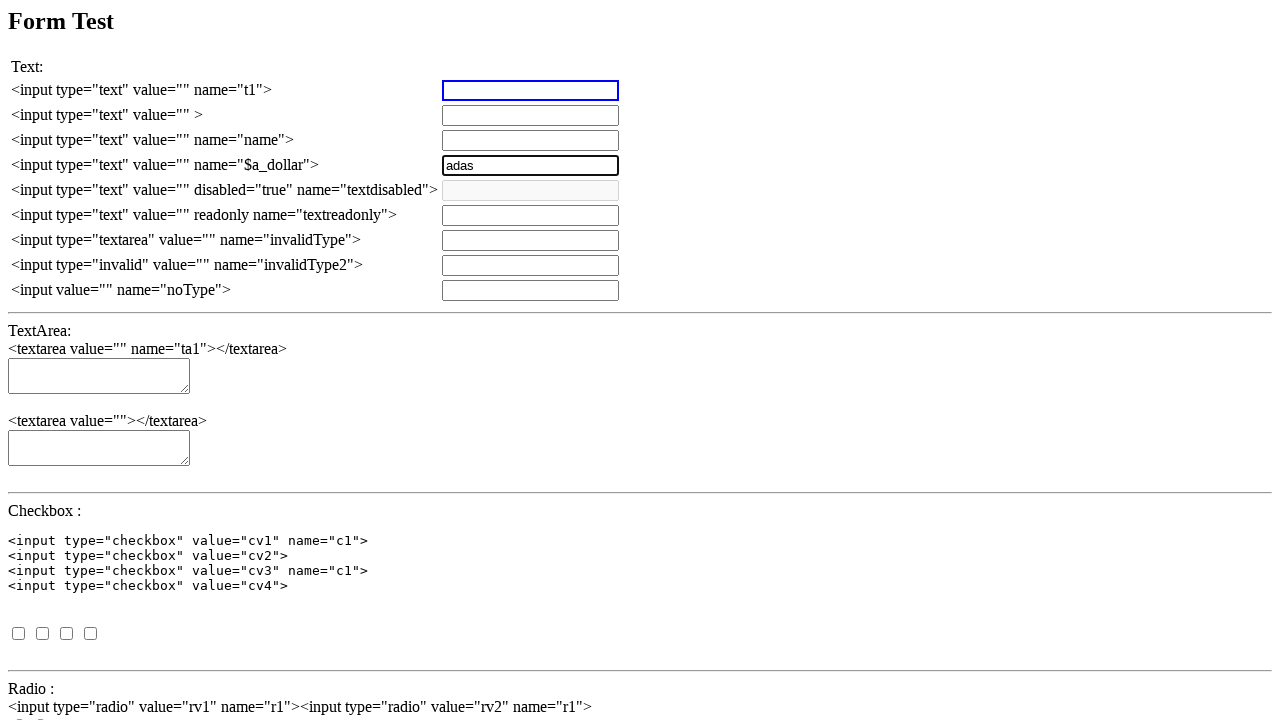